Tests clicking a checkbox using JavaScript and verifying its checked state

Starting URL: https://mdbootstrap.com/docs/standard/forms/checkbox/

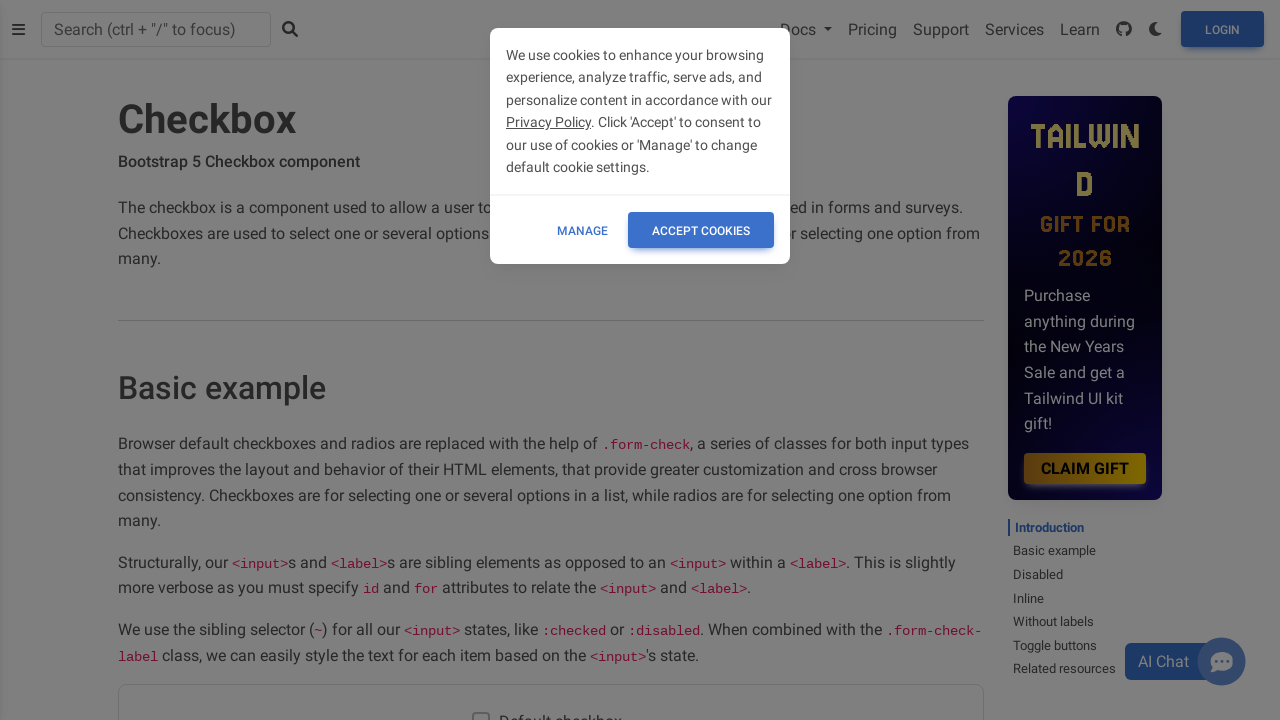

Defined checkbox selector for default checkbox element
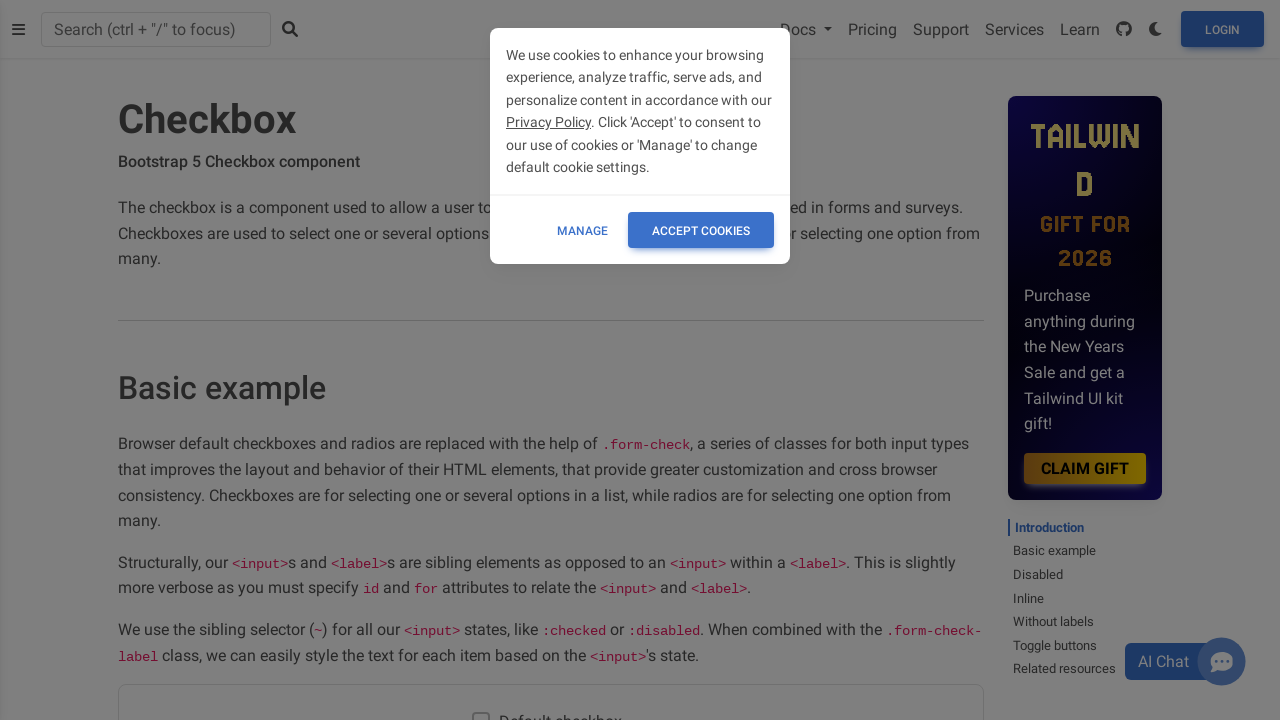

Scrolled to checkbox element into view
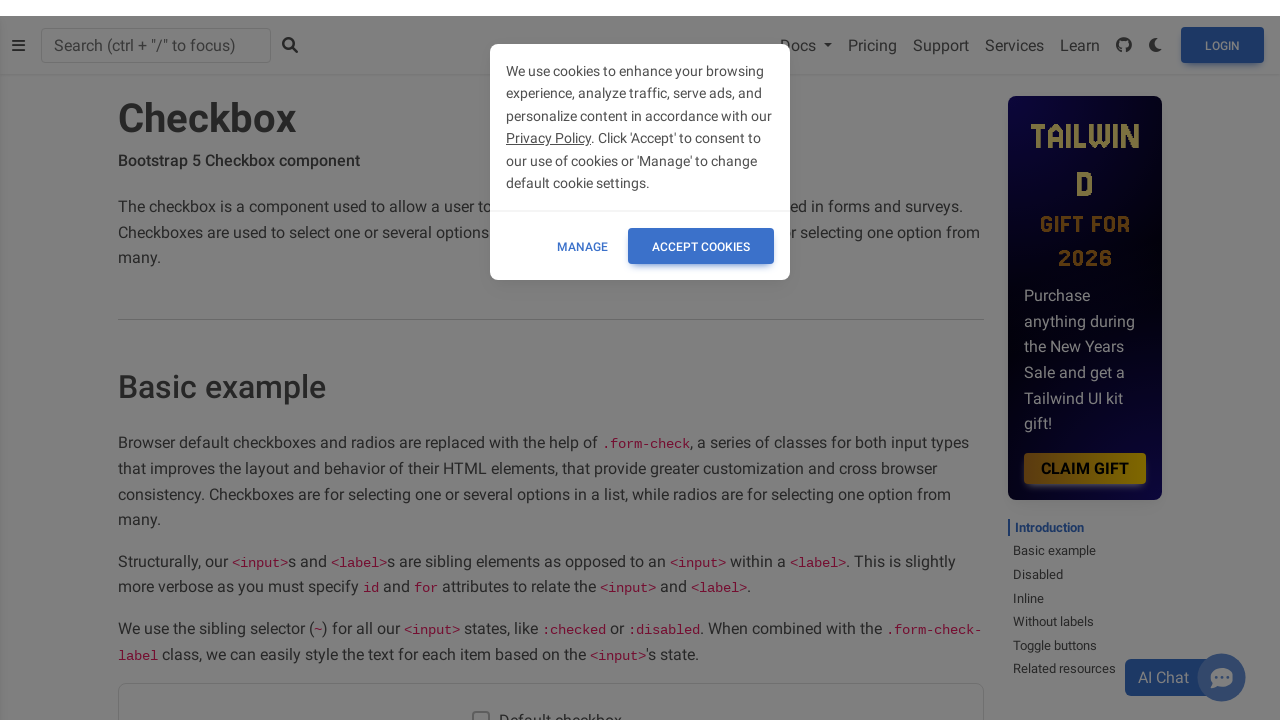

Verified checkbox is not initially checked
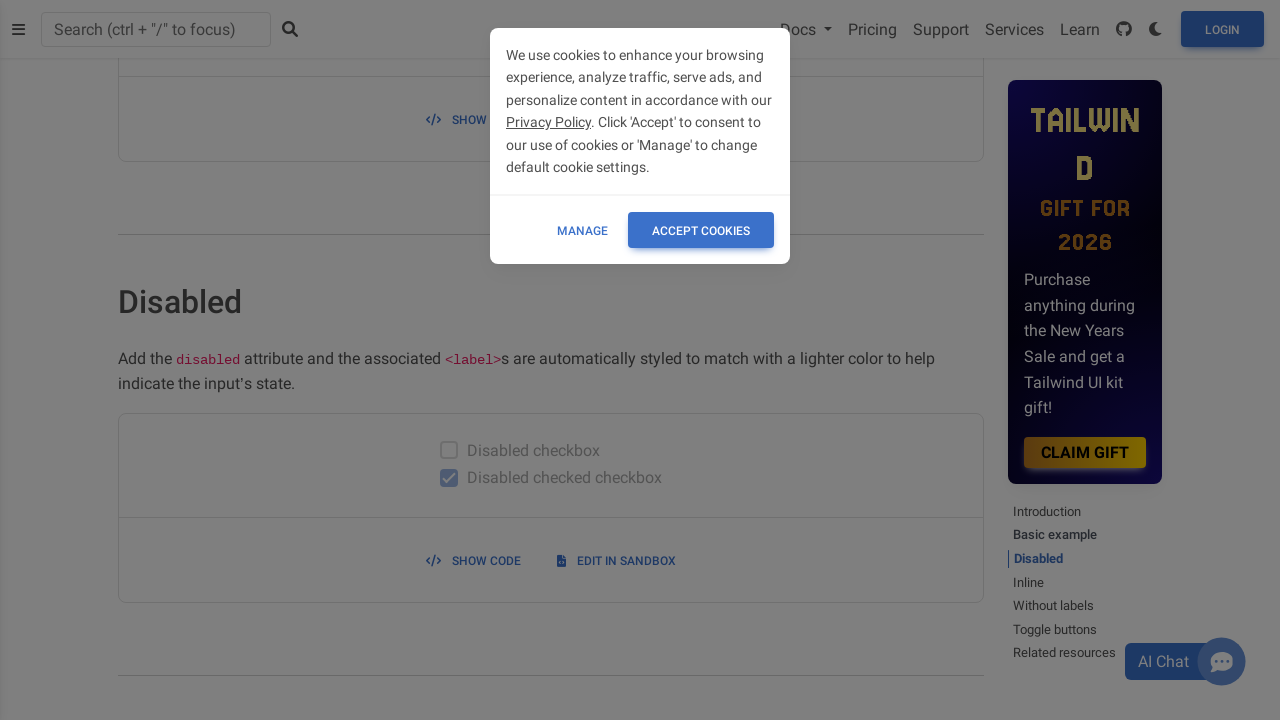

Clicked checkbox using JavaScript
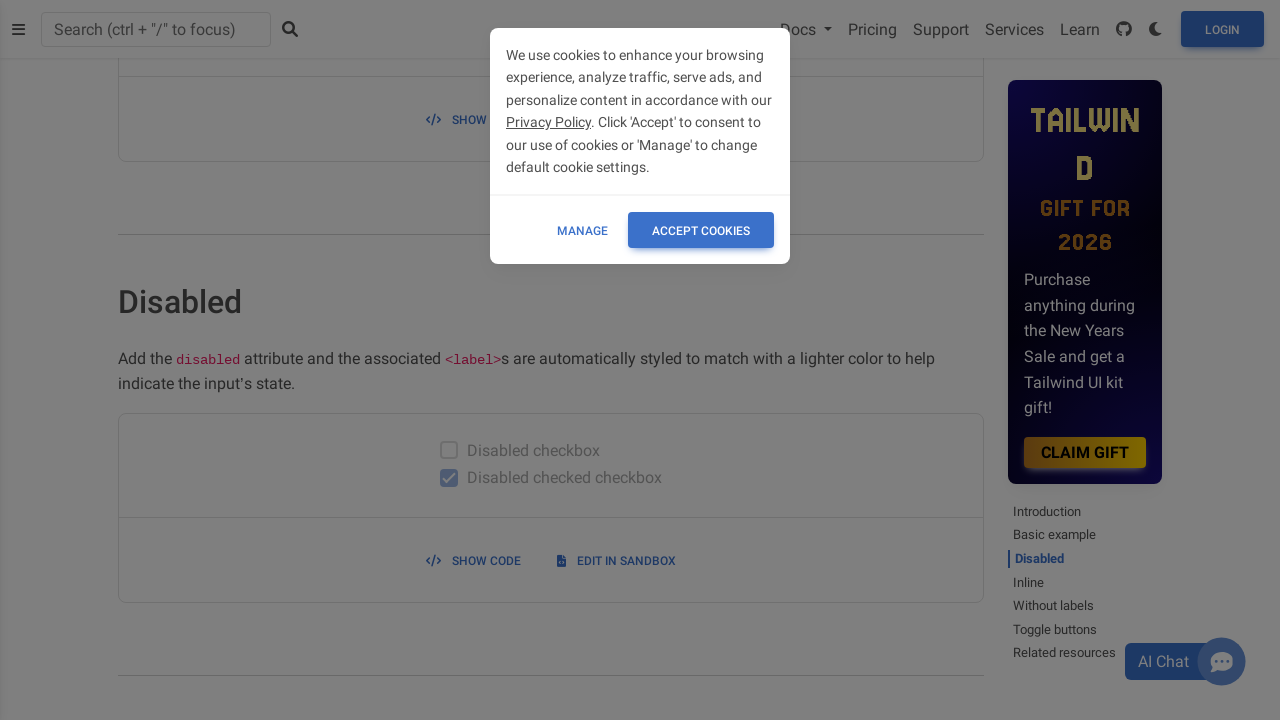

Verified checkbox is now checked after clicking
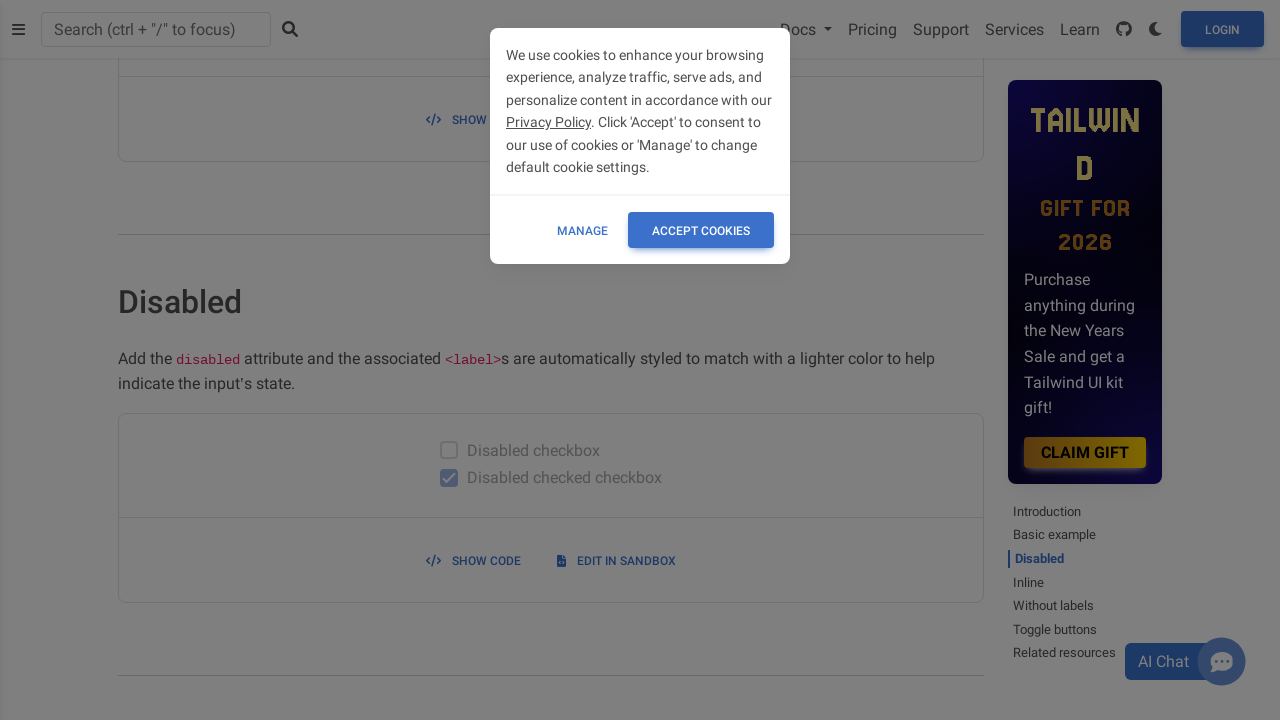

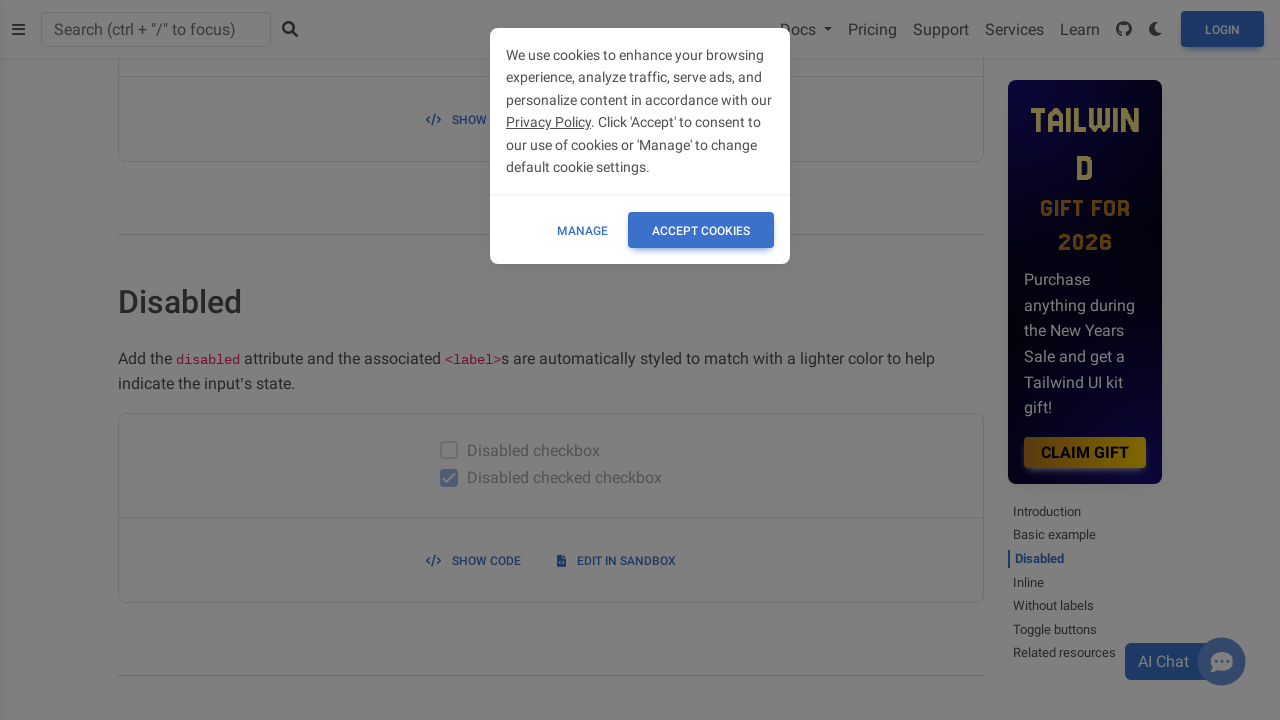